Tests a passenger selection dropdown by opening it, incrementing the adult passenger count multiple times using the increment button, and then closing the dropdown.

Starting URL: https://rahulshettyacademy.com/dropdownsPractise/

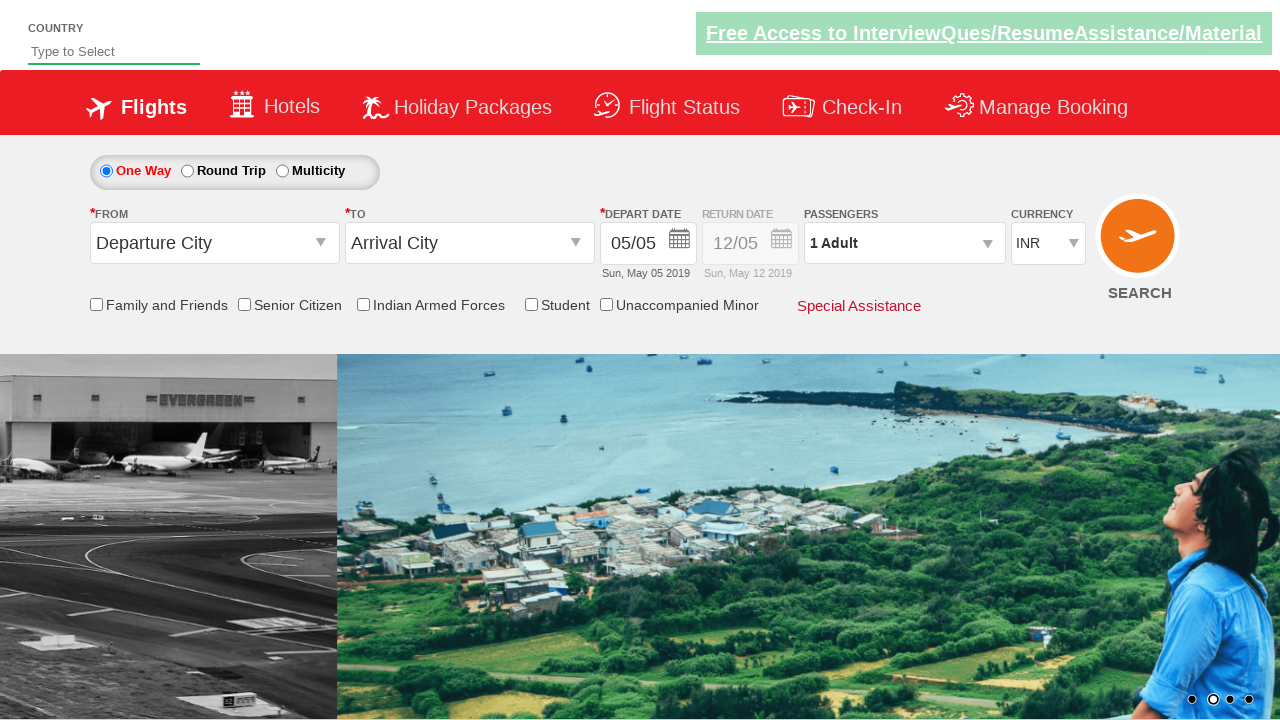

Clicked passenger info dropdown to open it at (904, 243) on #divpaxinfo
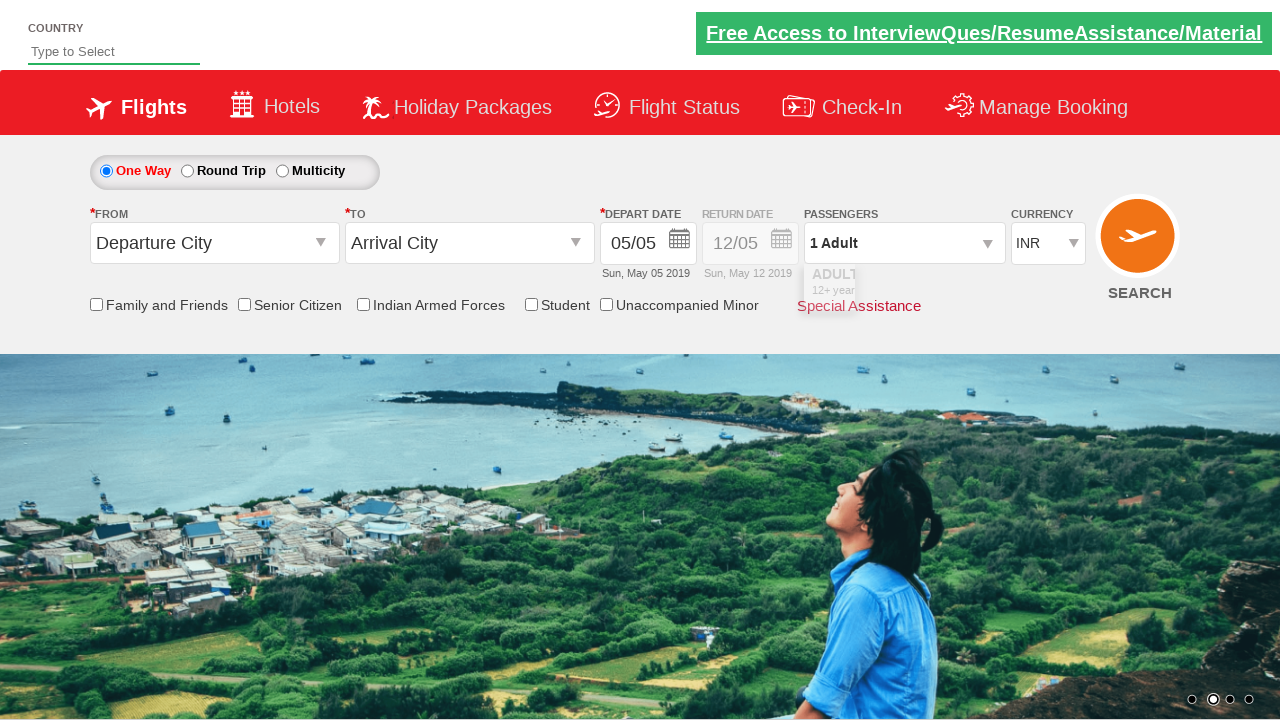

Increment adult button became visible
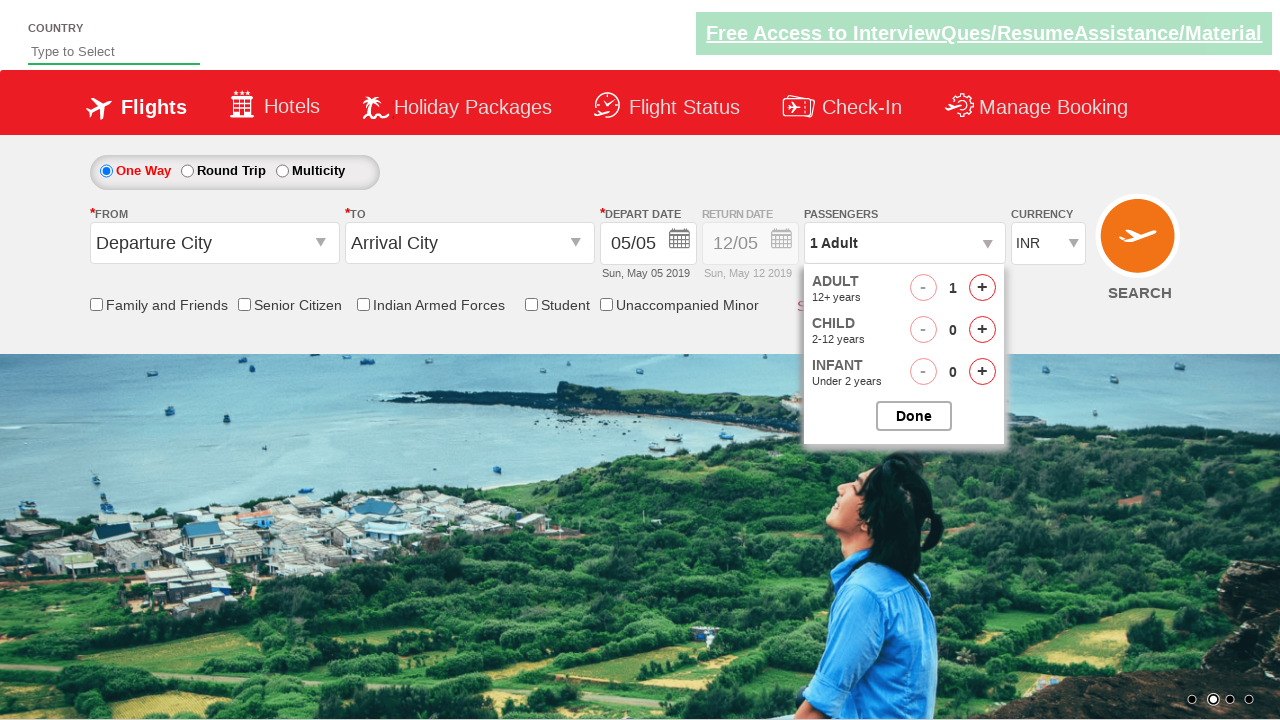

Clicked increment adult button (click 1 of 4) at (982, 288) on #hrefIncAdt
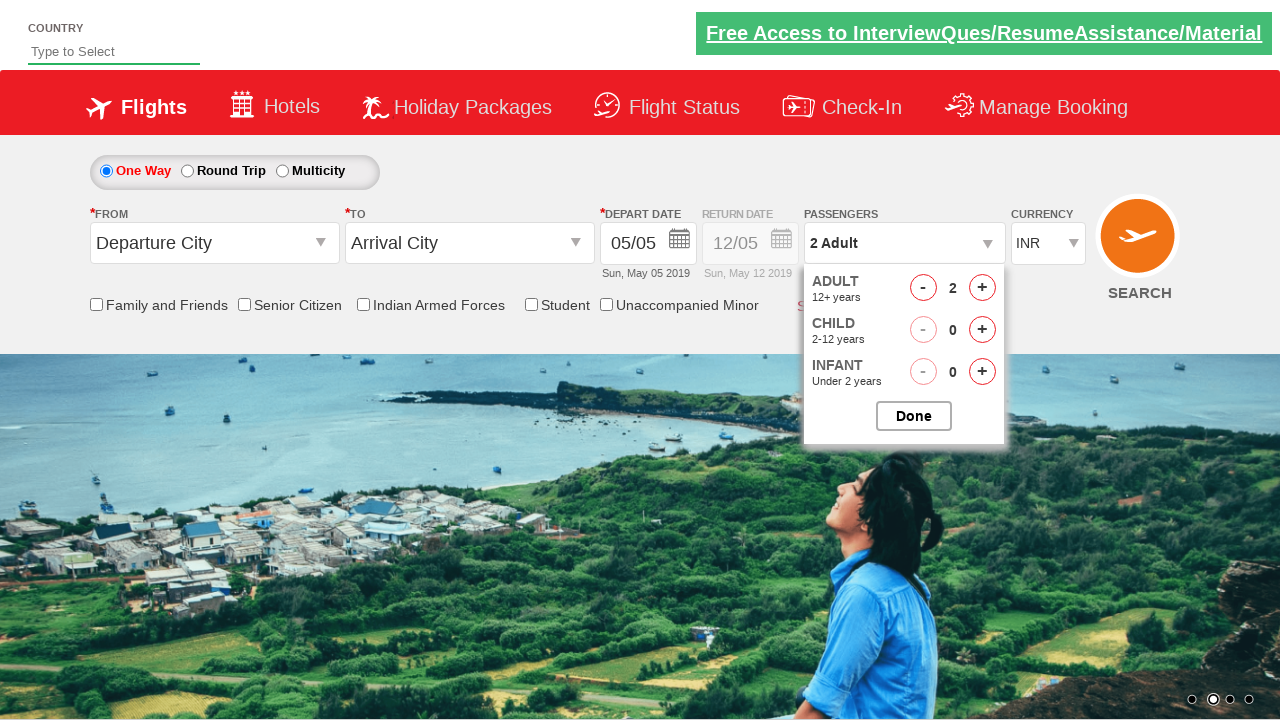

Clicked increment adult button (click 2 of 4) at (982, 288) on #hrefIncAdt
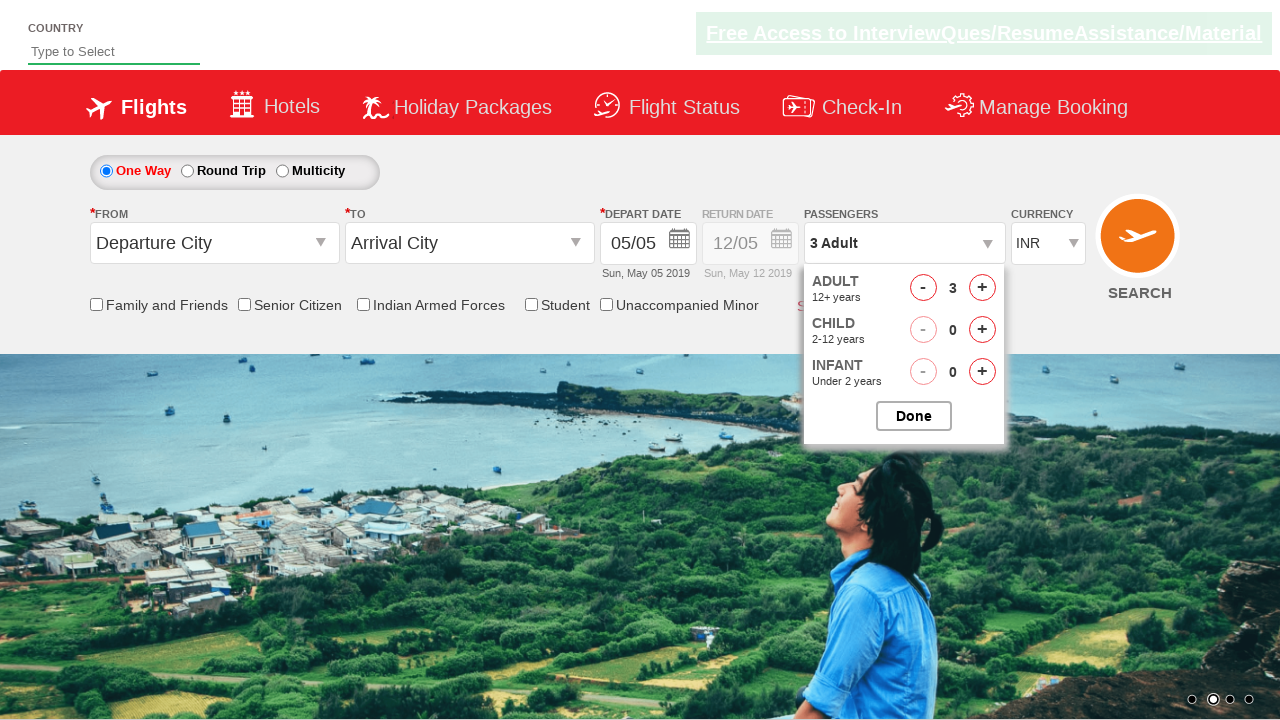

Clicked increment adult button (click 3 of 4) at (982, 288) on #hrefIncAdt
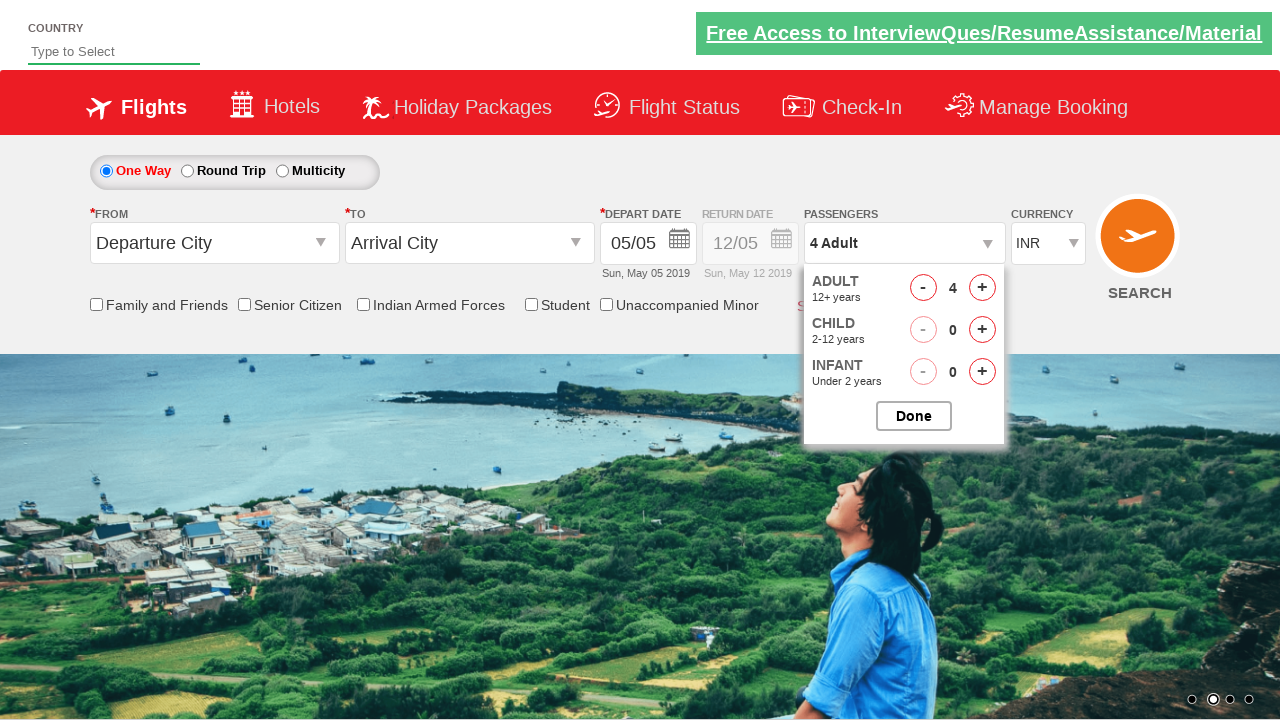

Clicked increment adult button (click 4 of 4) at (982, 288) on #hrefIncAdt
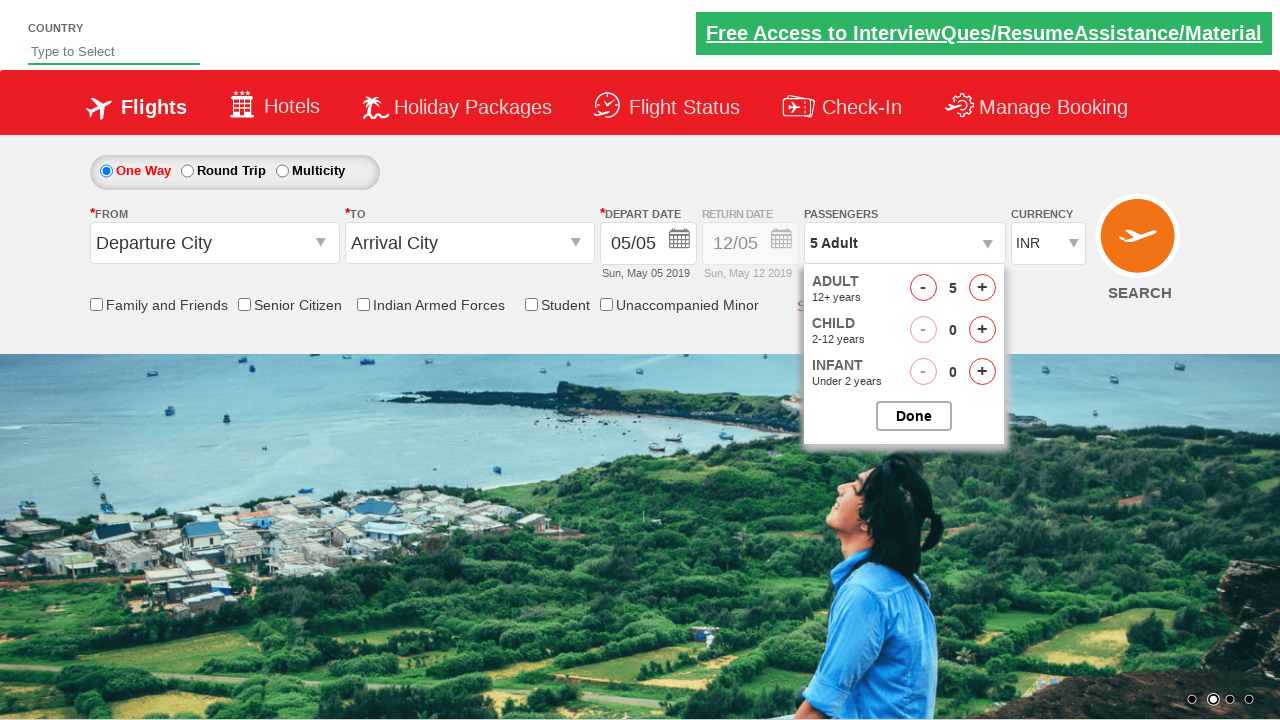

Clicked button to close passenger options dropdown at (914, 416) on #btnclosepaxoption
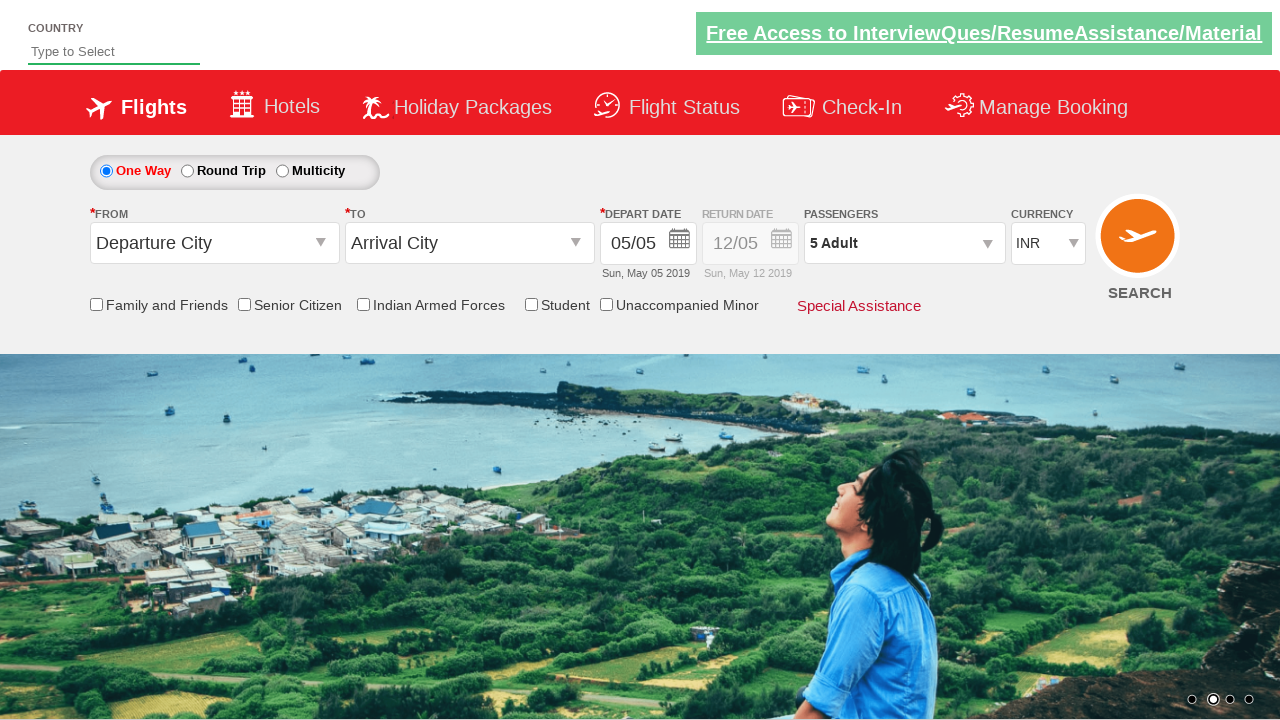

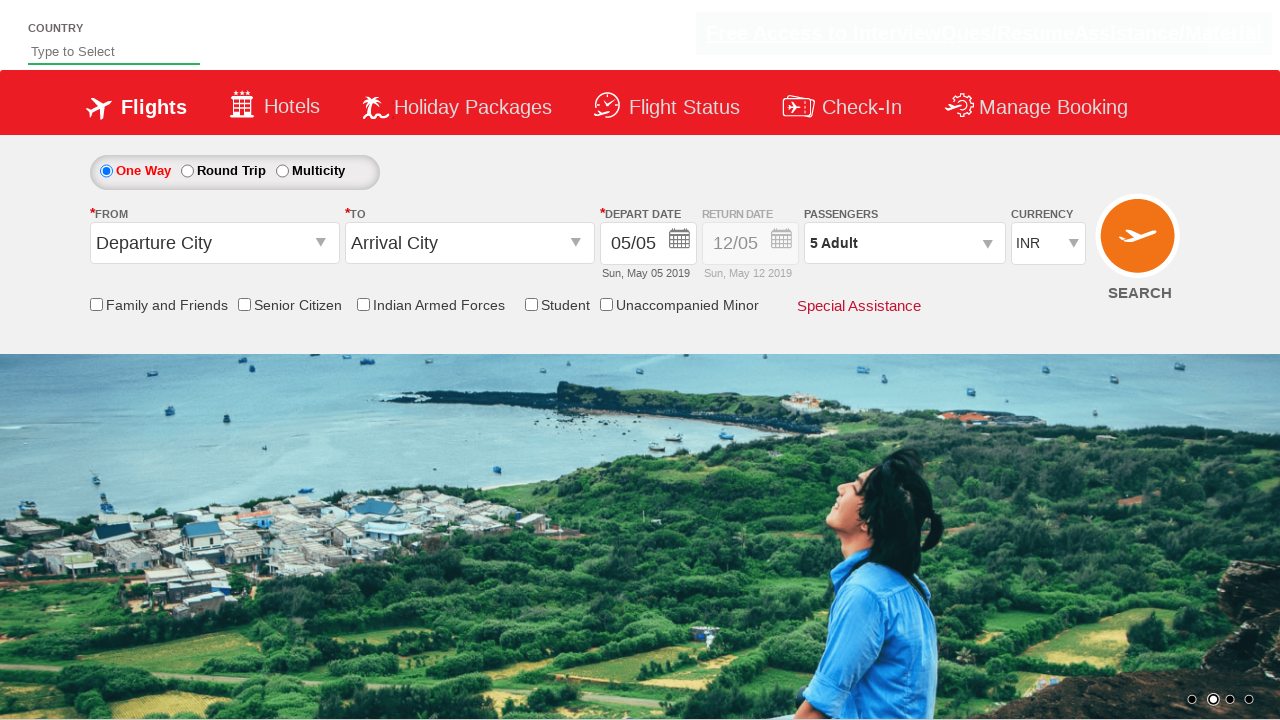